Tests that the footer is visible after scrolling down the page

Starting URL: https://www.trendyol.com

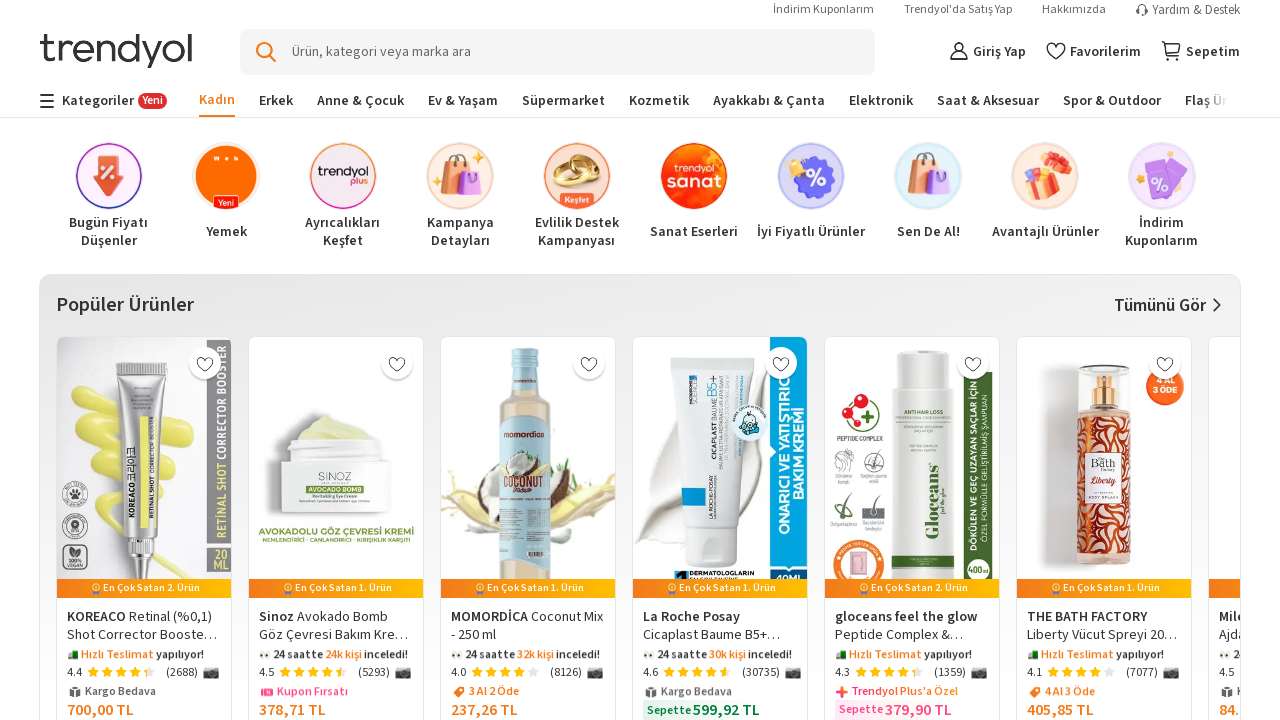

Scrolled down to bottom of page to view footer
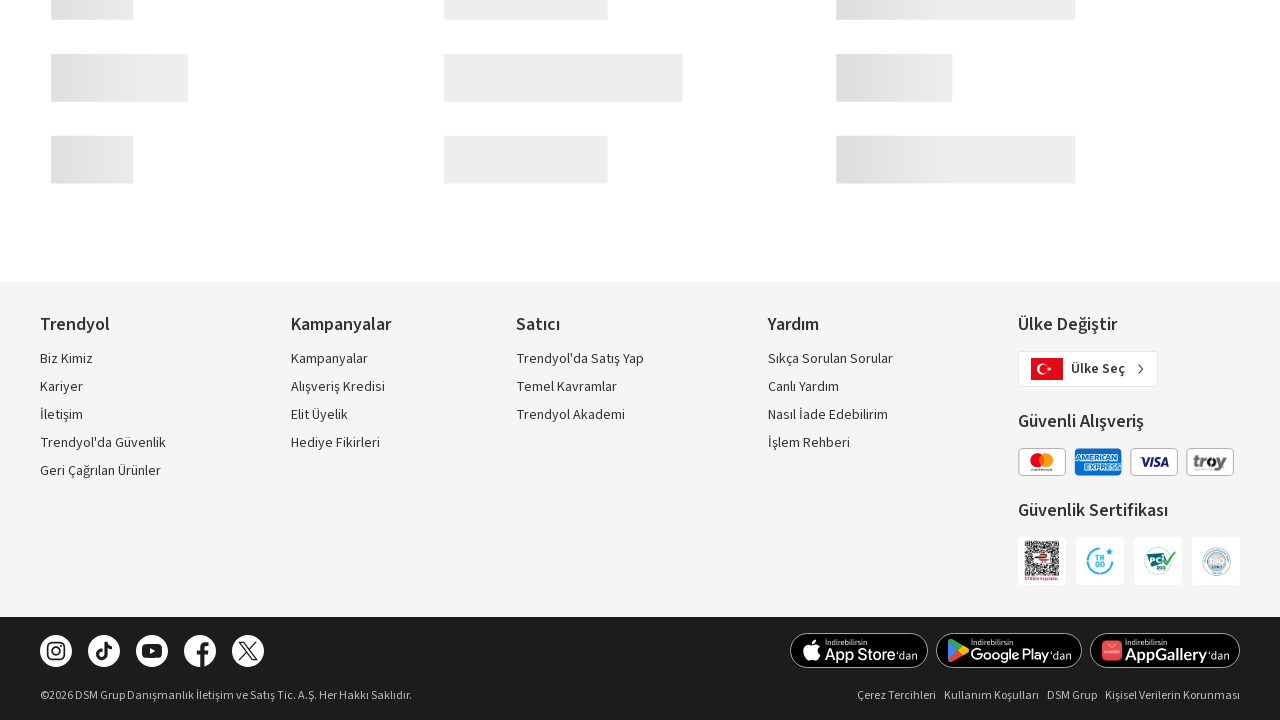

Footer element is now visible on the page
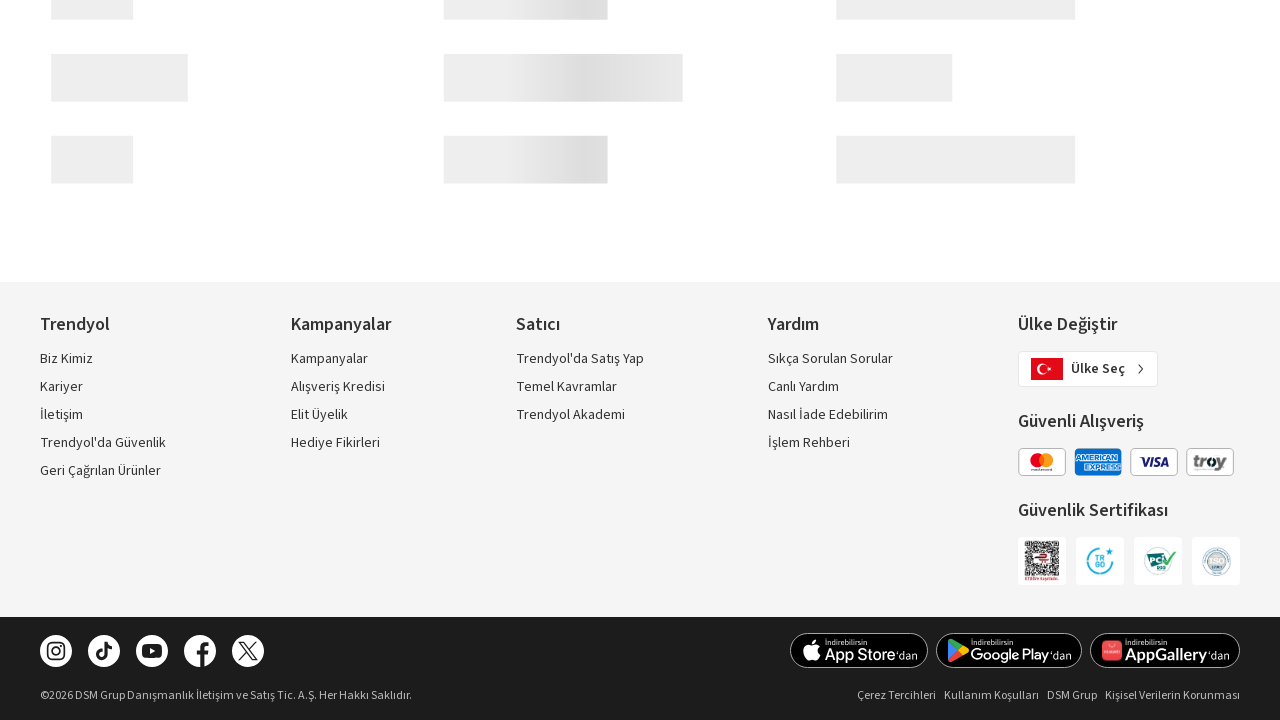

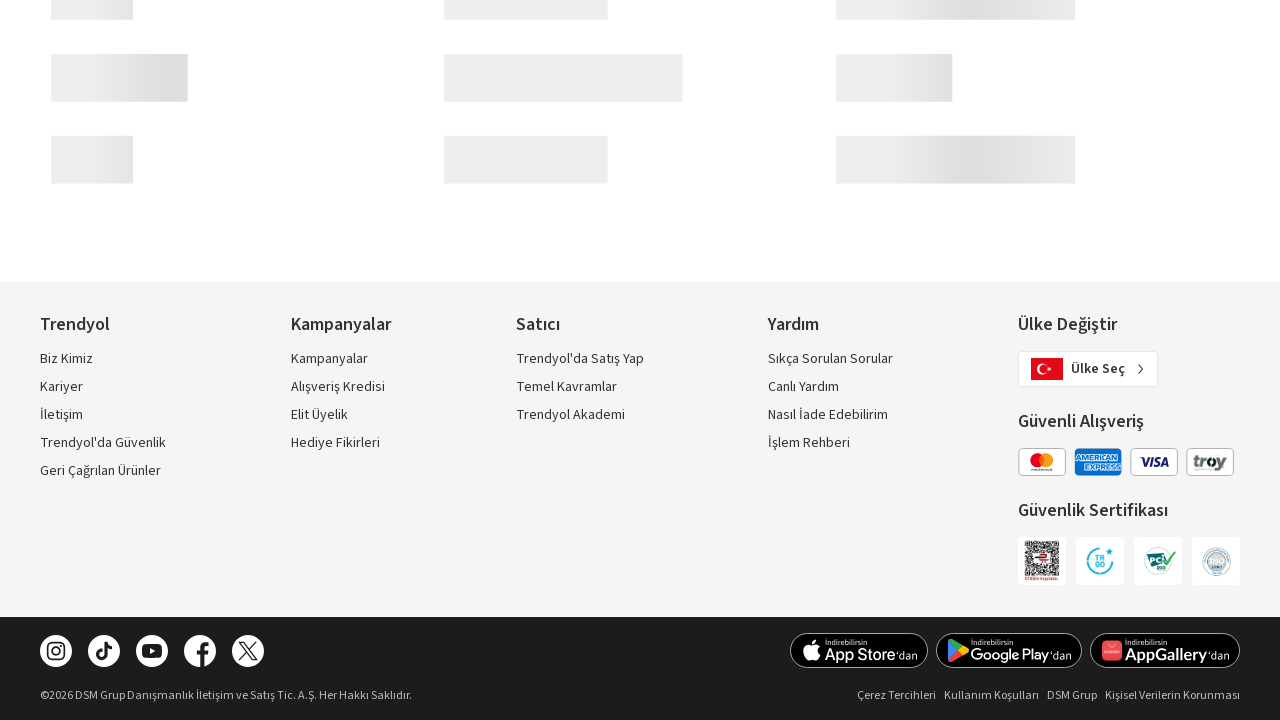